Tests dynamic properties on a page by waiting for a button to become clickable after a delay and then clicking it

Starting URL: https://demoqa.com/dynamic-properties

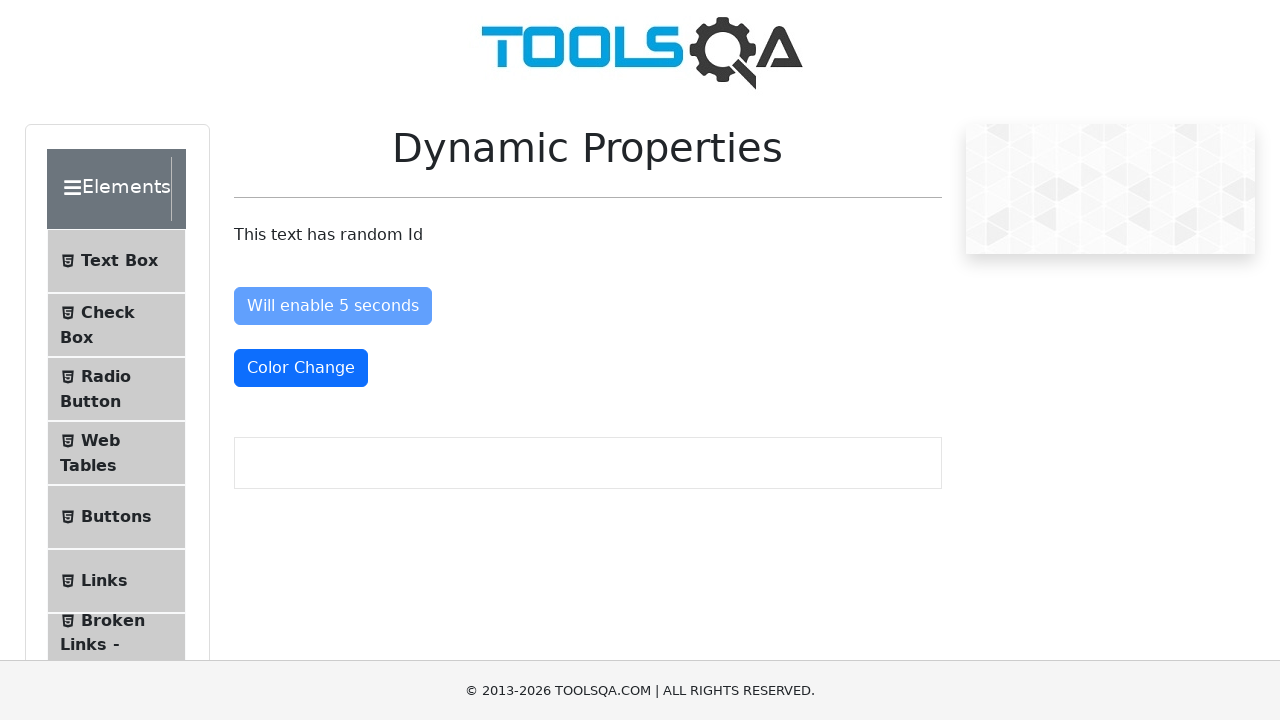

Located paragraph element
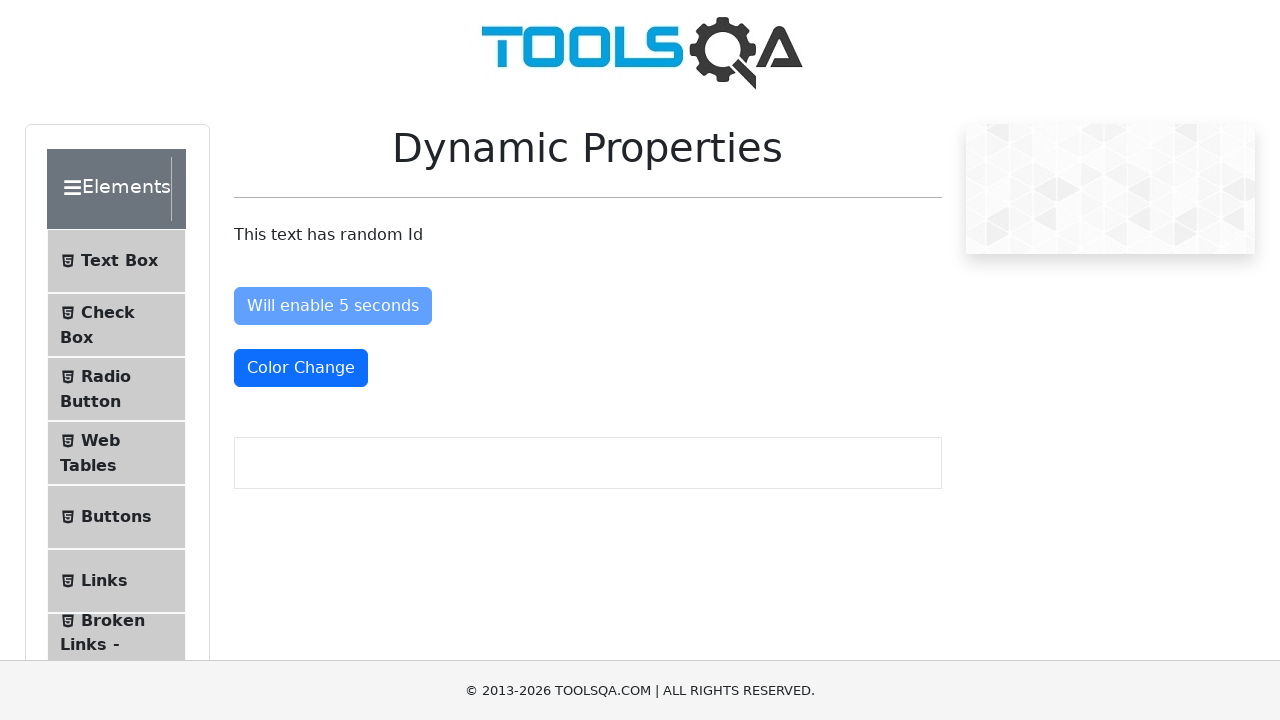

Retrieved and printed text content from paragraph element
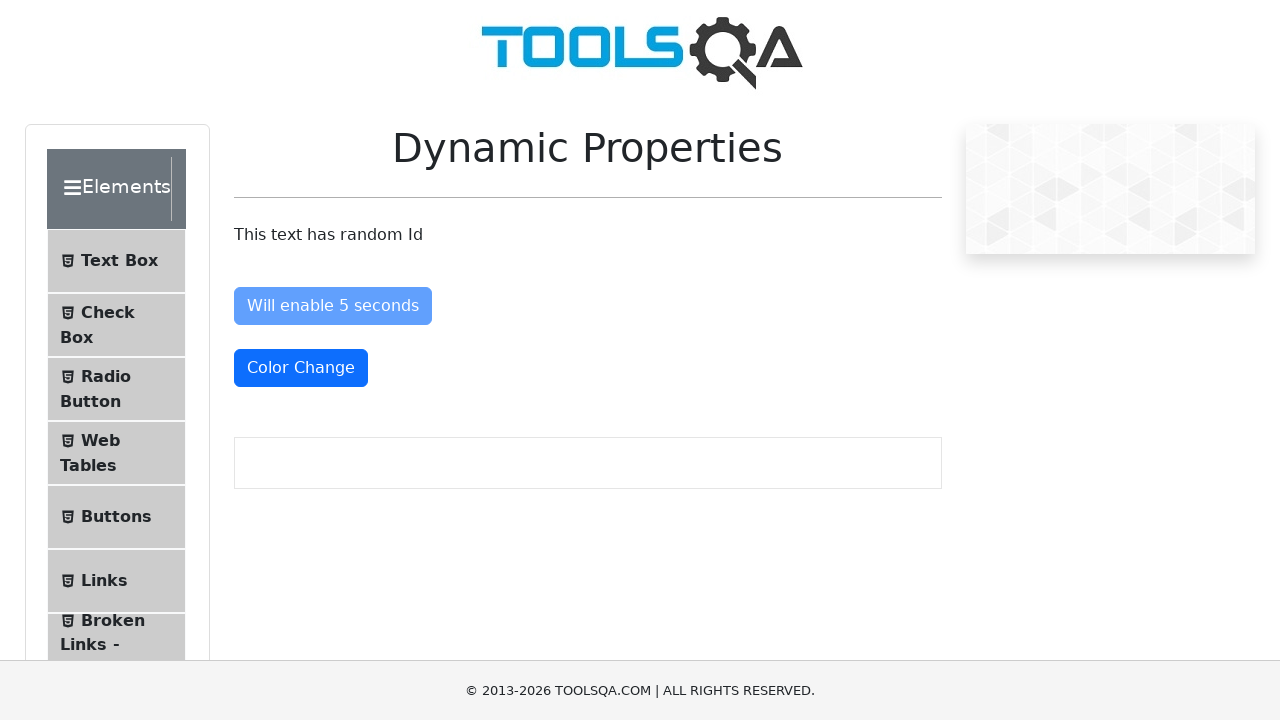

Located button with id 'enableAfter' that becomes clickable after delay
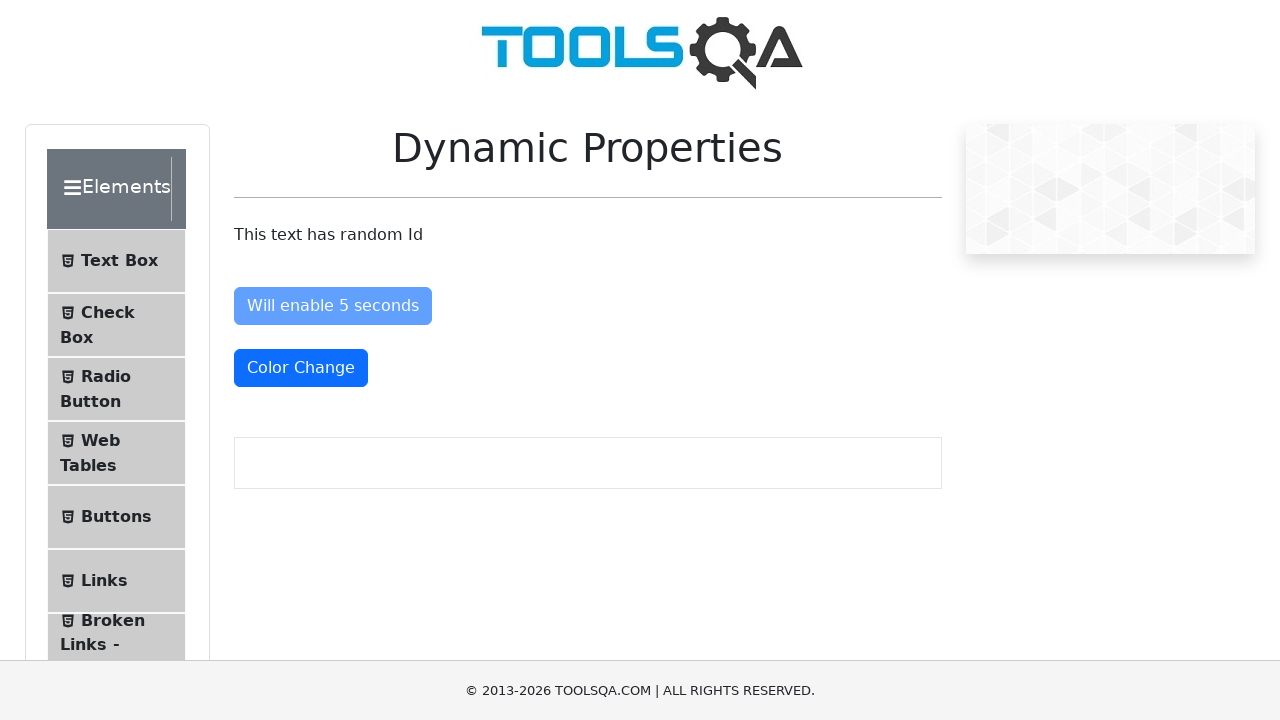

Clicked the dynamically enabled button after waiting for it to become actionable at (333, 306) on #enableAfter
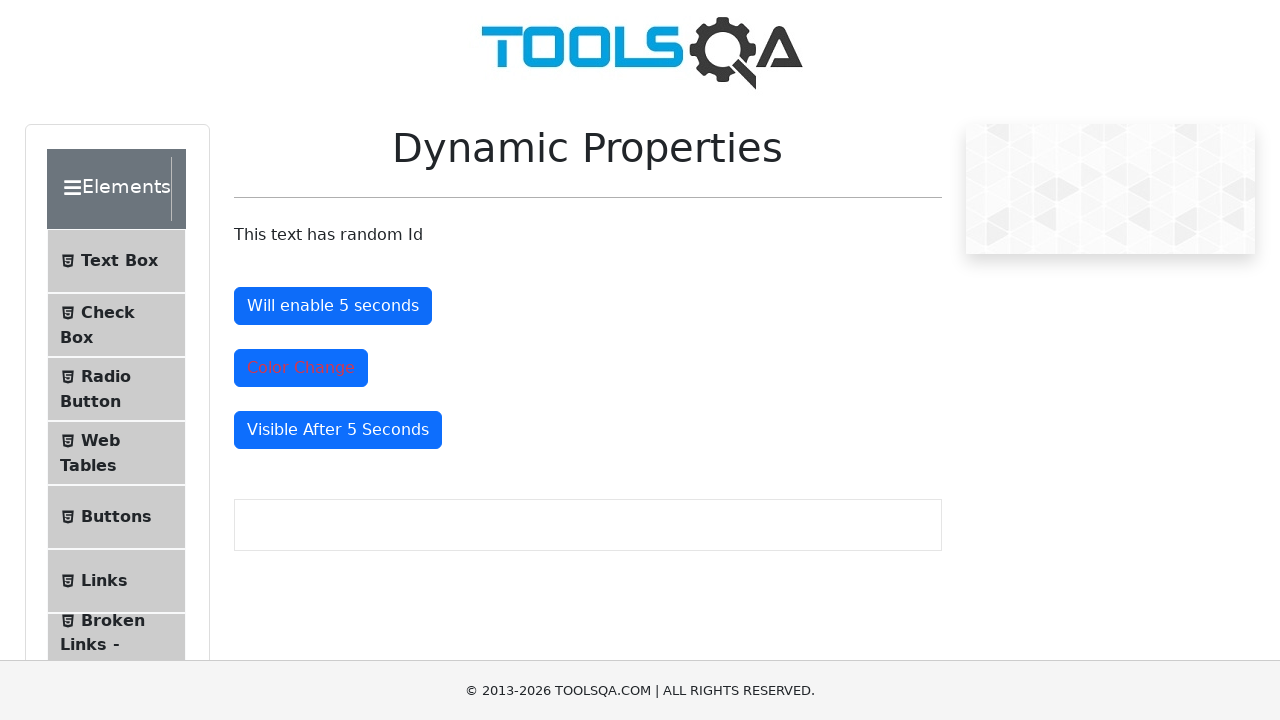

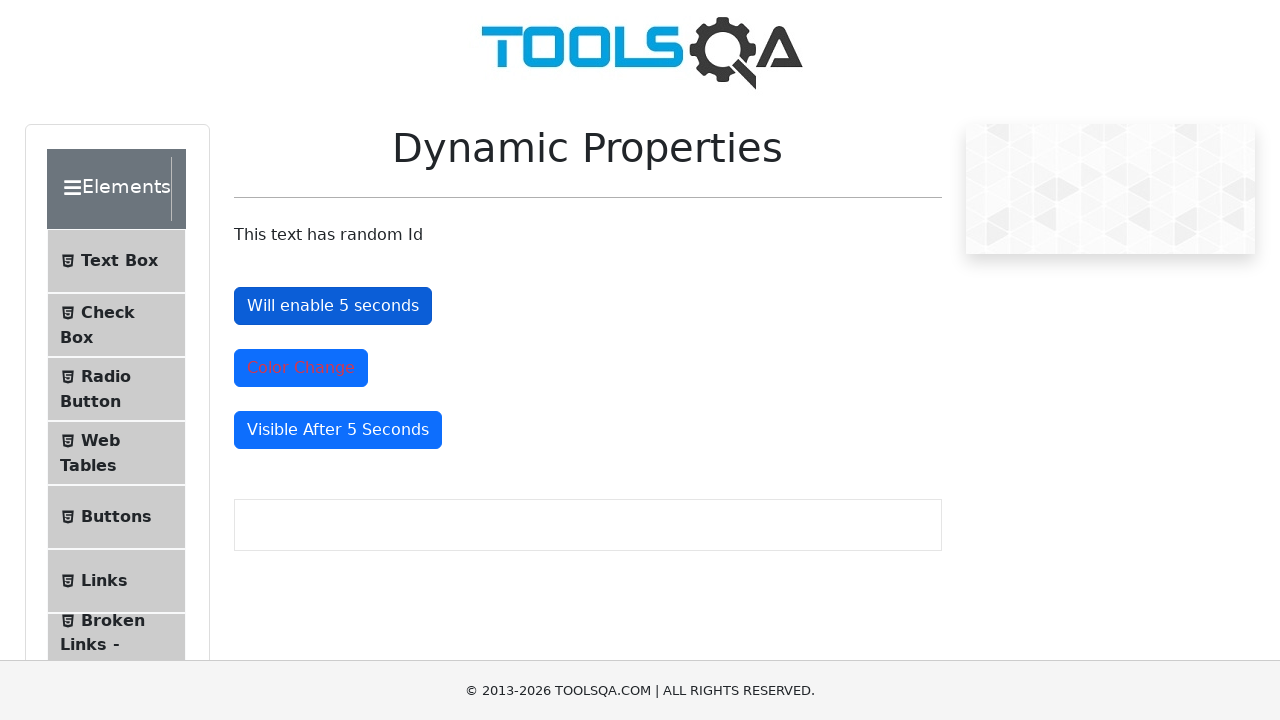